Tests a web form by filling in a text box with "Selenium", clicking the submit button, and verifying the confirmation message displays "Received!"

Starting URL: https://www.selenium.dev/selenium/web/web-form.html

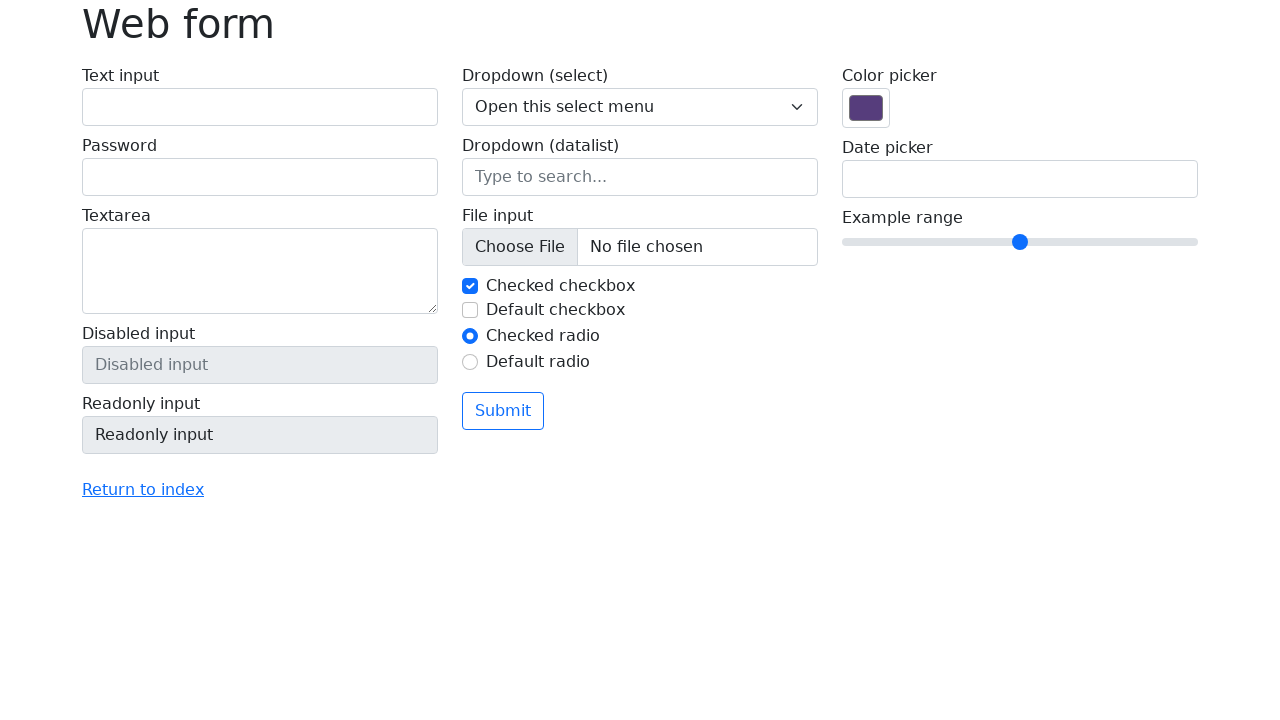

Verified page title is 'Web form'
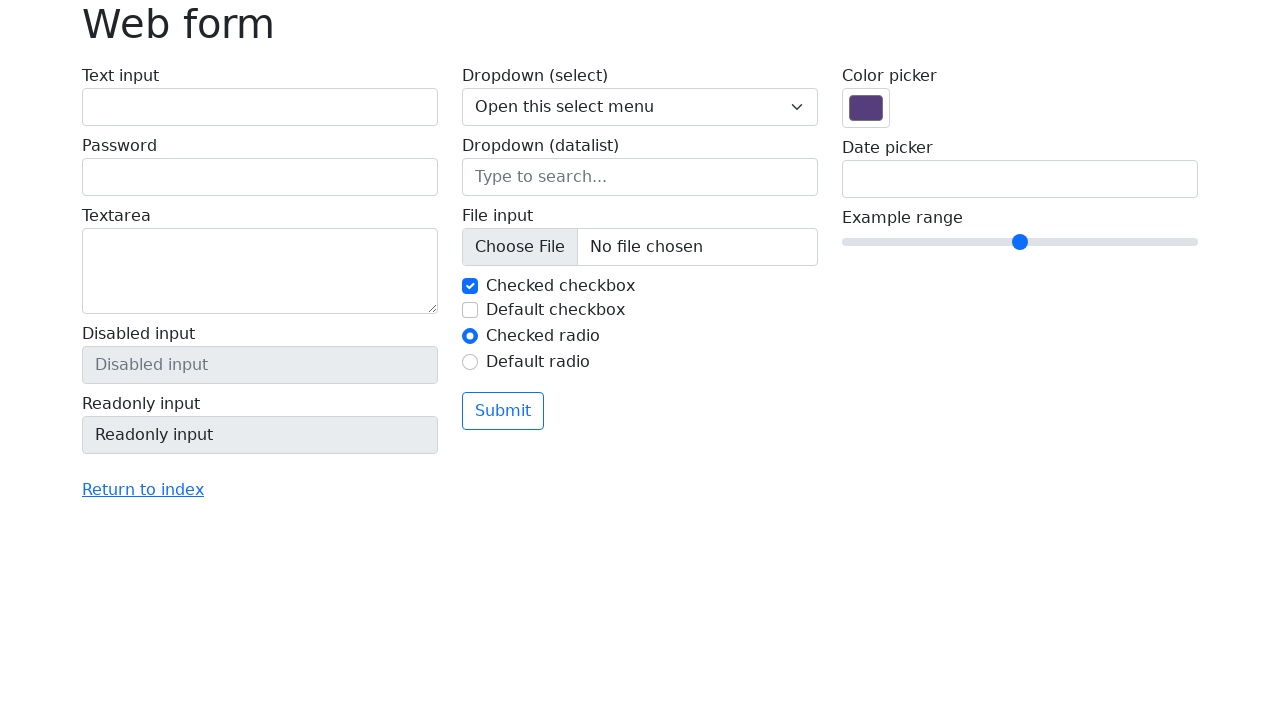

Filled text box with 'Selenium' on input[name='my-text']
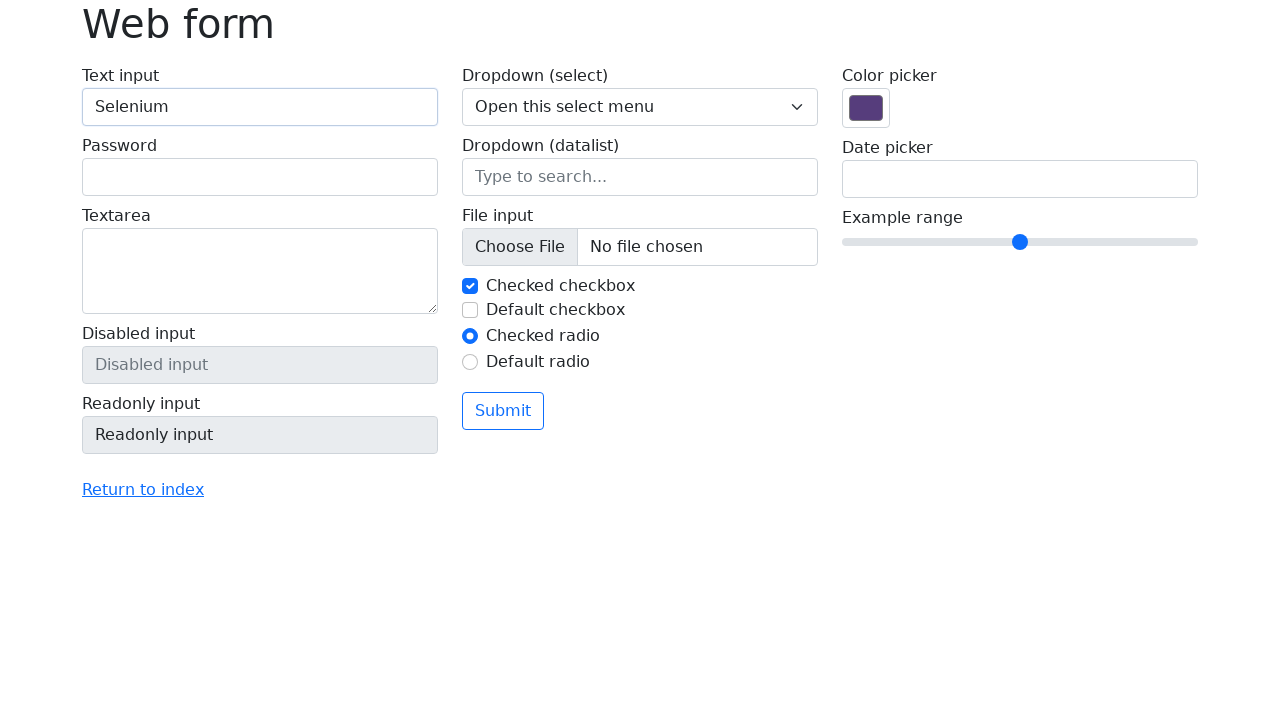

Clicked submit button at (503, 411) on button
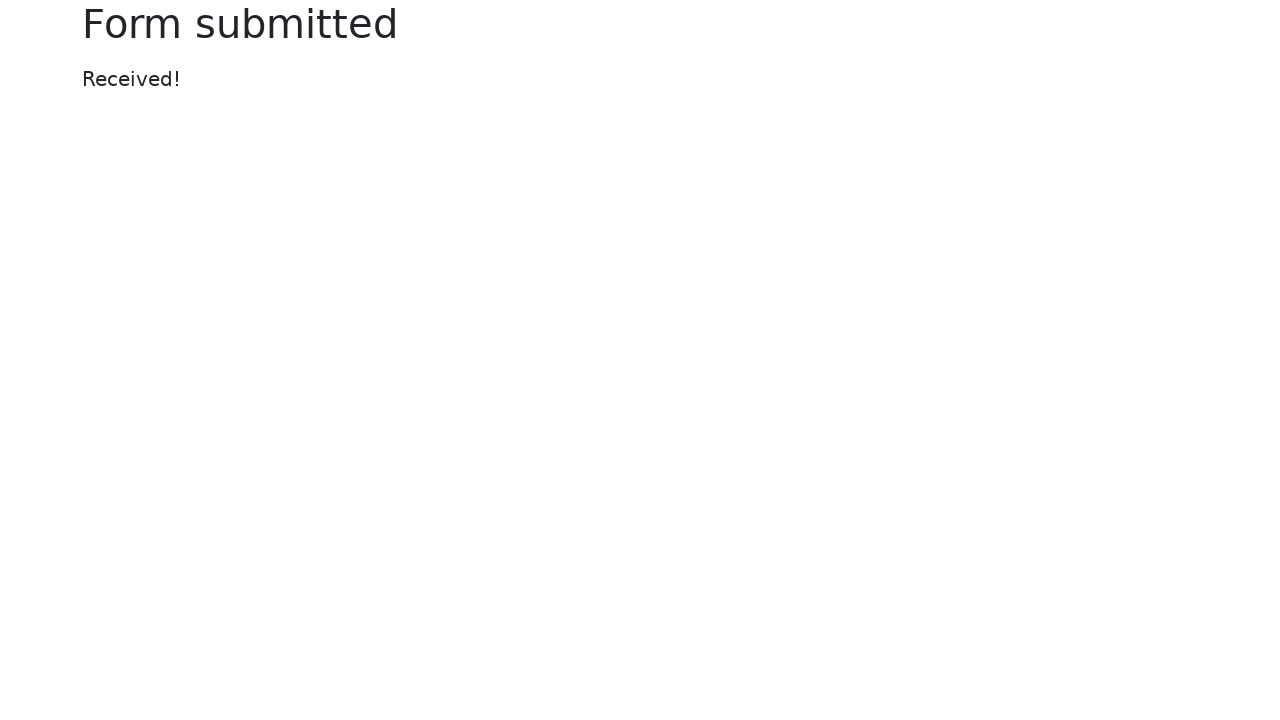

Confirmation message element loaded
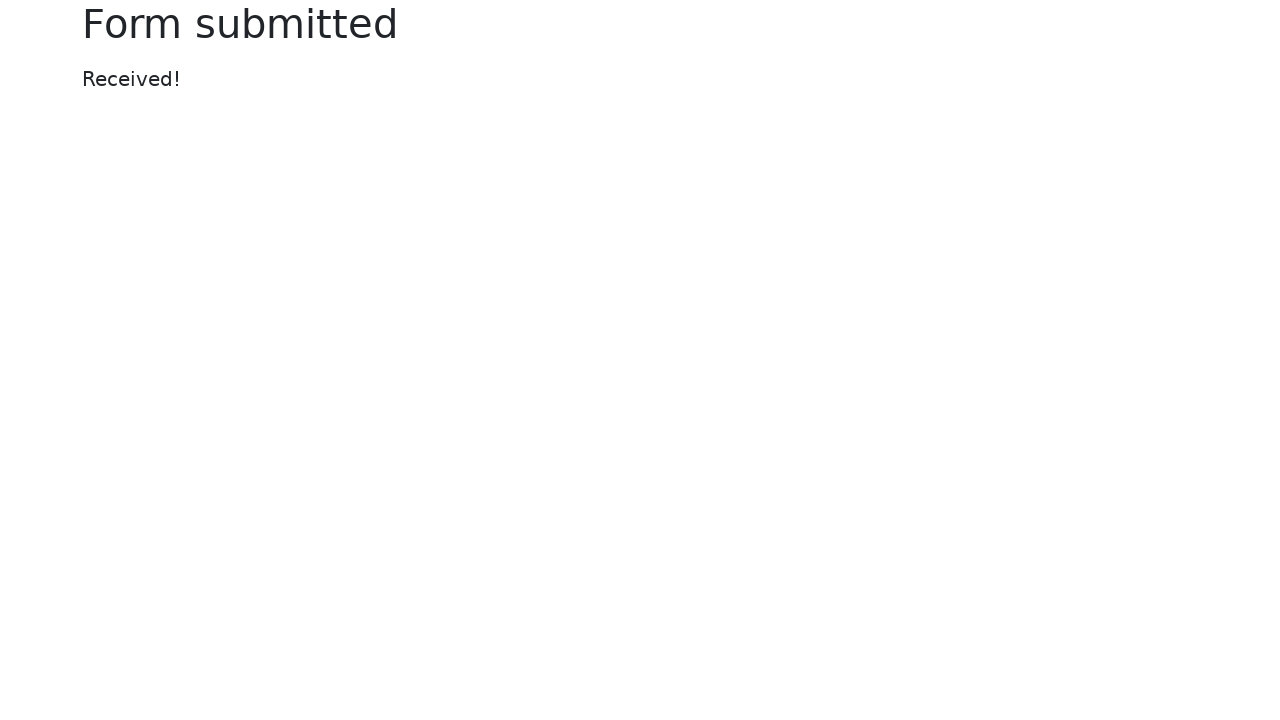

Verified confirmation message displays 'Received!'
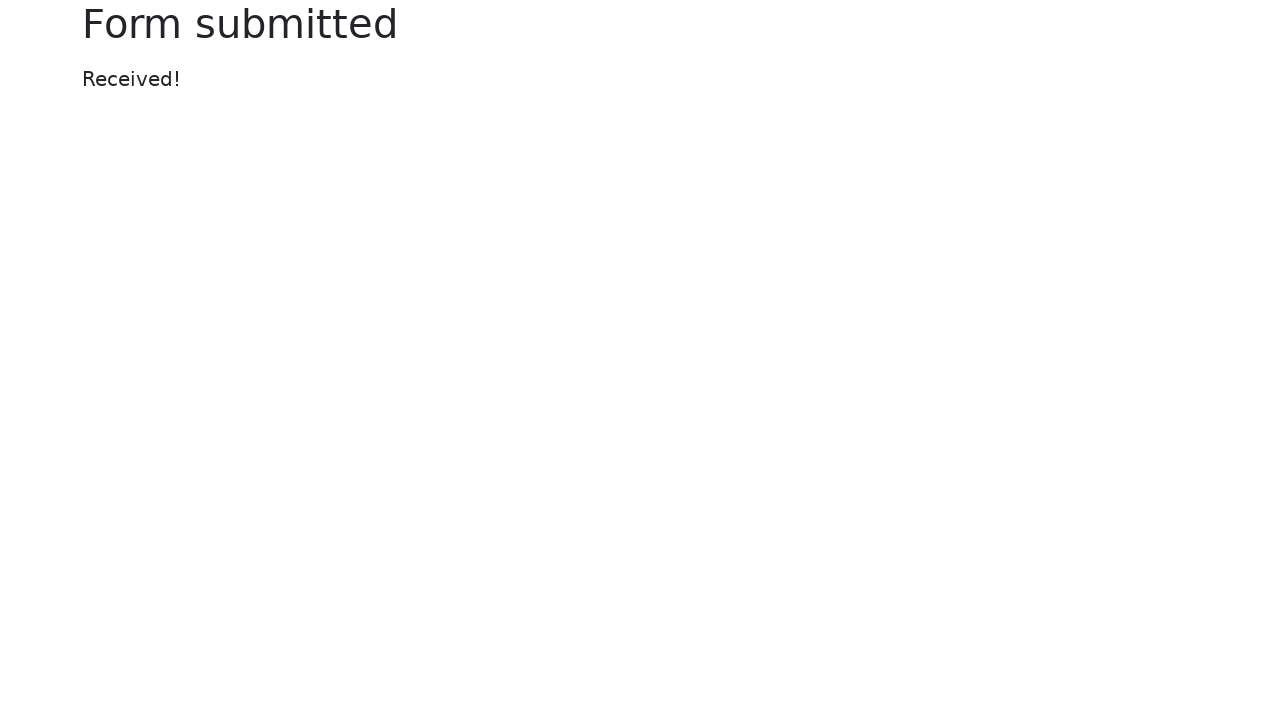

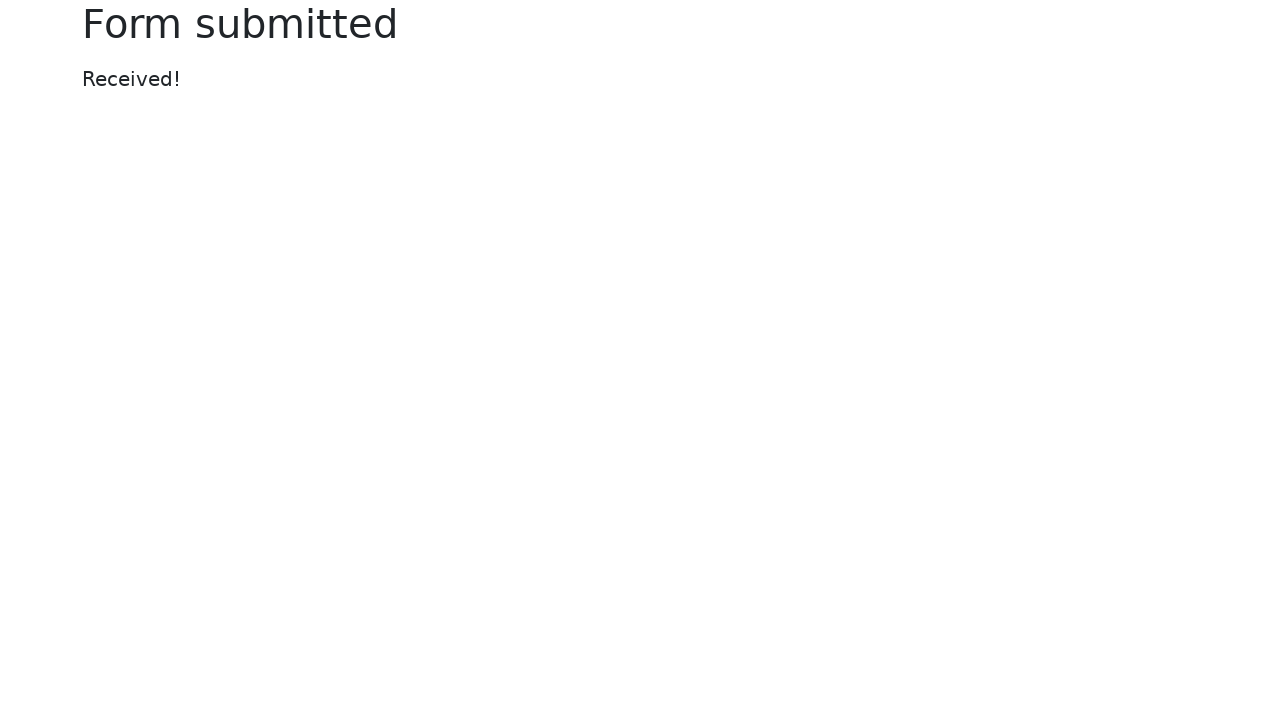